Tests that the currently applied filter is highlighted with the selected class

Starting URL: https://demo.playwright.dev/todomvc

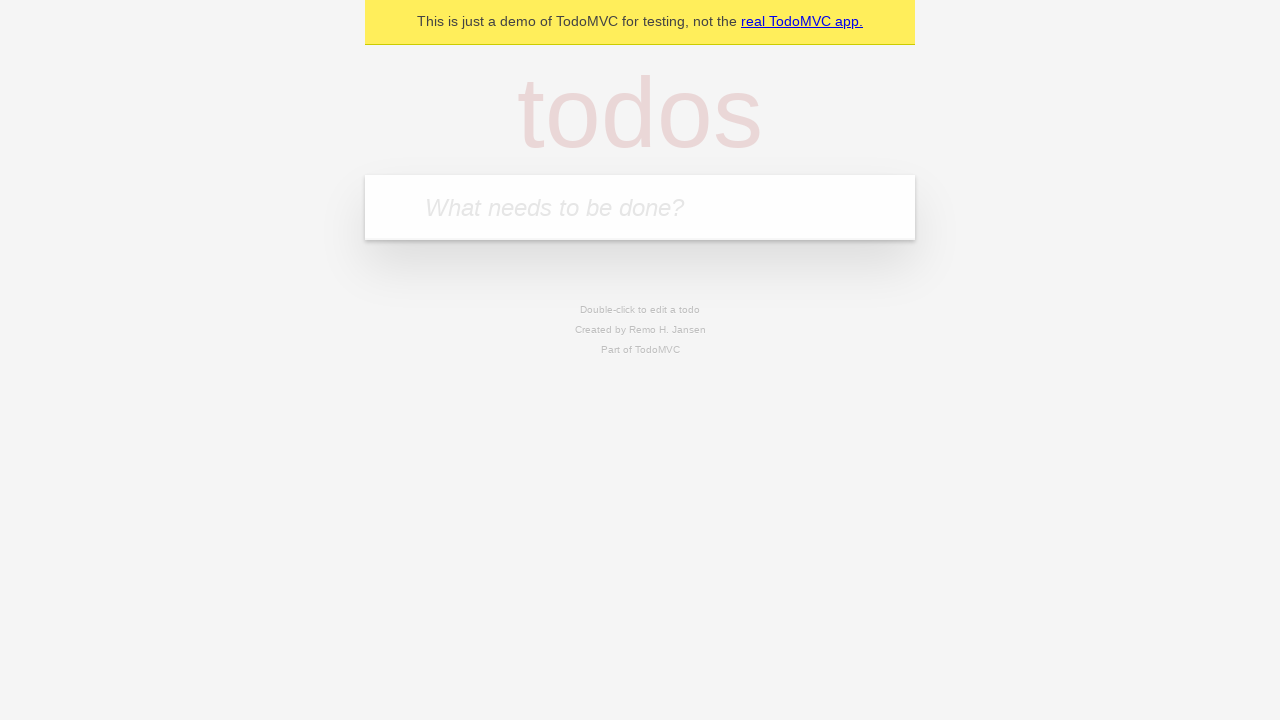

Navigated to TodoMVC demo application
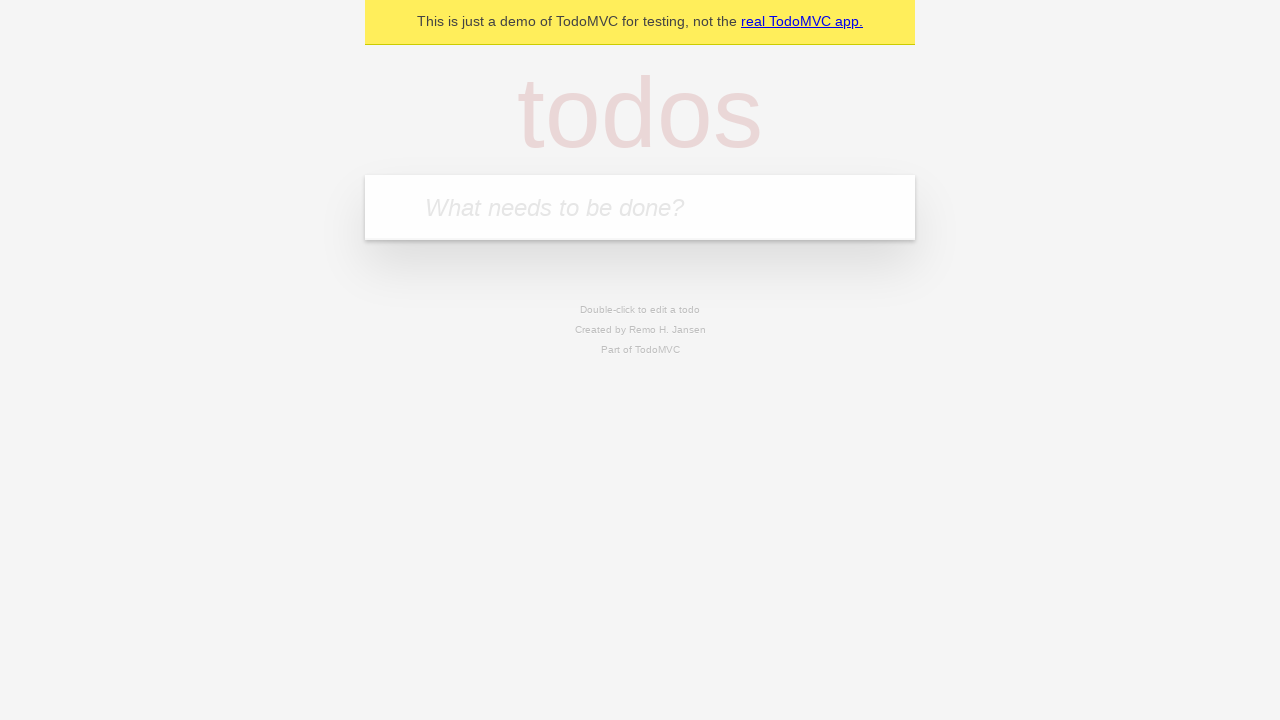

Located new todo input field
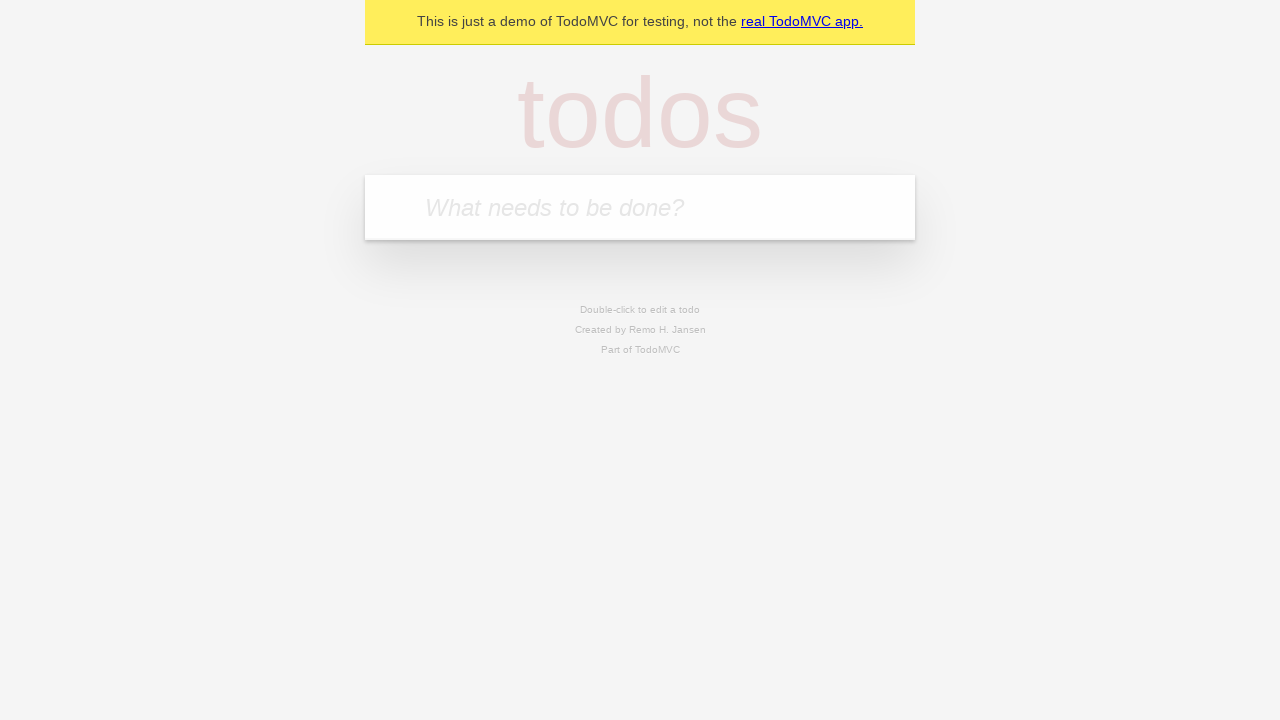

Filled first todo: 'buy some cheese' on internal:attr=[placeholder="What needs to be done?"i]
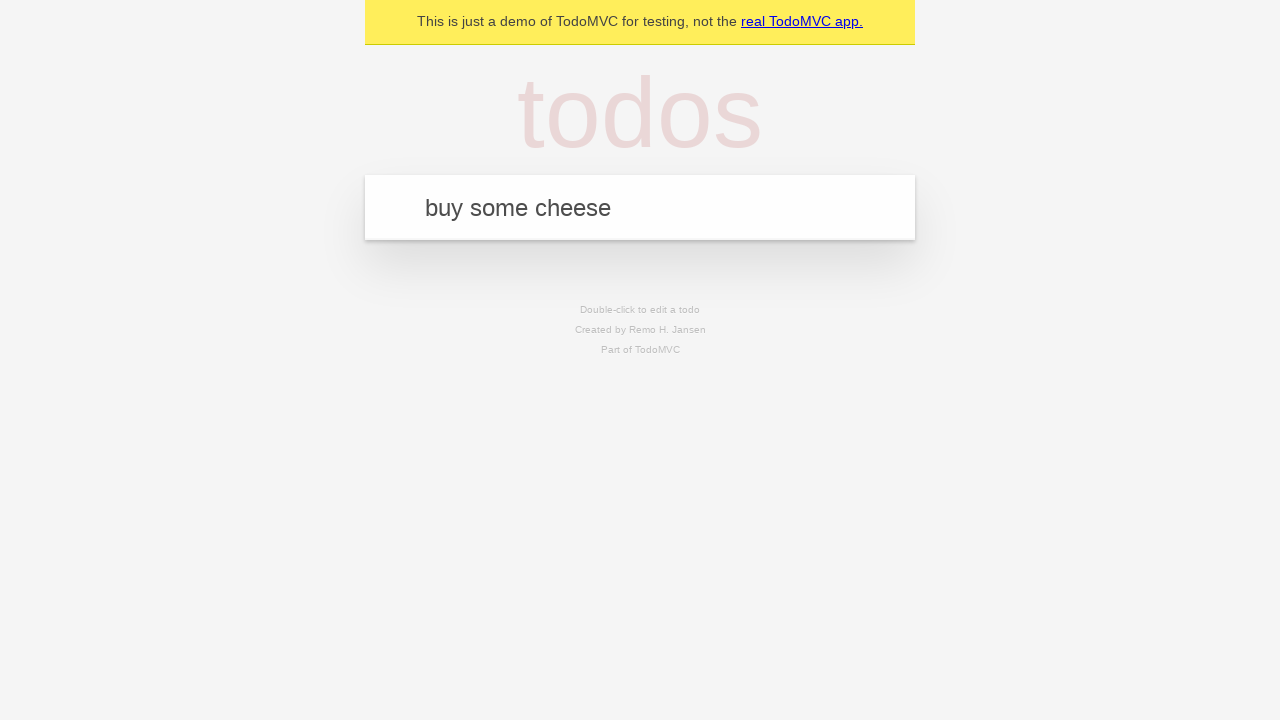

Pressed Enter to create first todo on internal:attr=[placeholder="What needs to be done?"i]
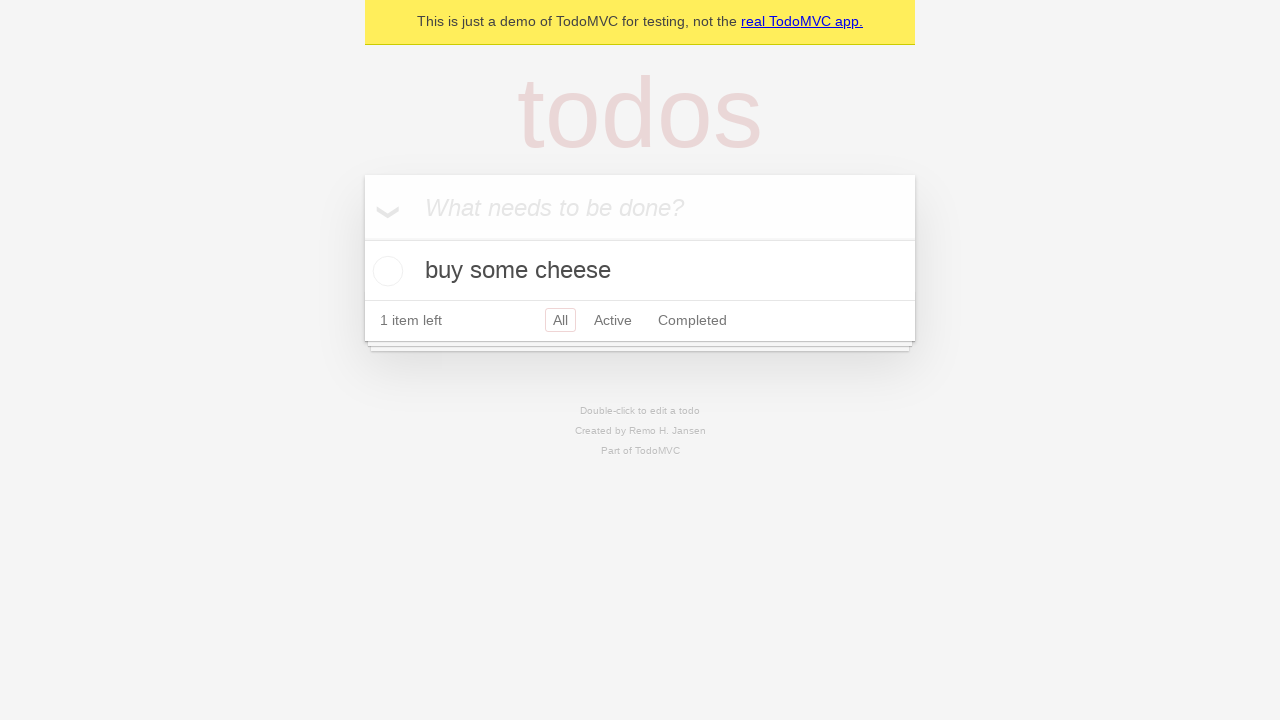

Filled second todo: 'feed the cat' on internal:attr=[placeholder="What needs to be done?"i]
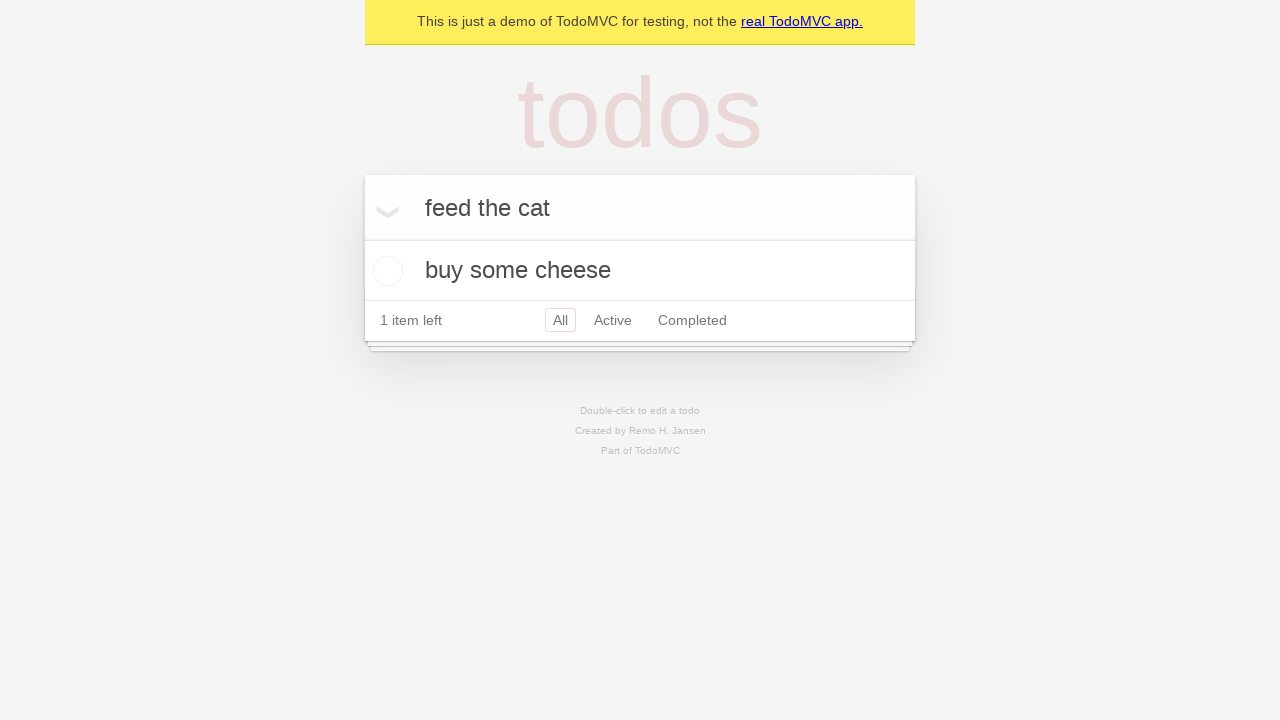

Pressed Enter to create second todo on internal:attr=[placeholder="What needs to be done?"i]
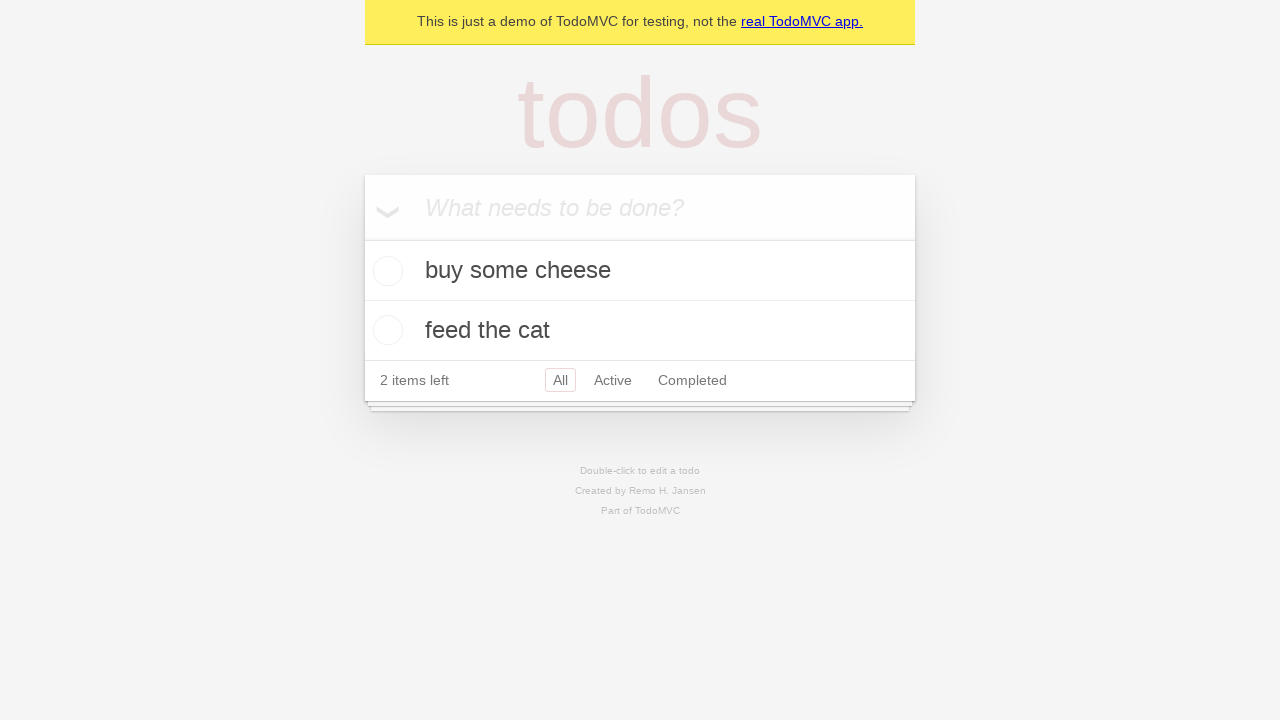

Filled third todo: 'book a doctors appointment' on internal:attr=[placeholder="What needs to be done?"i]
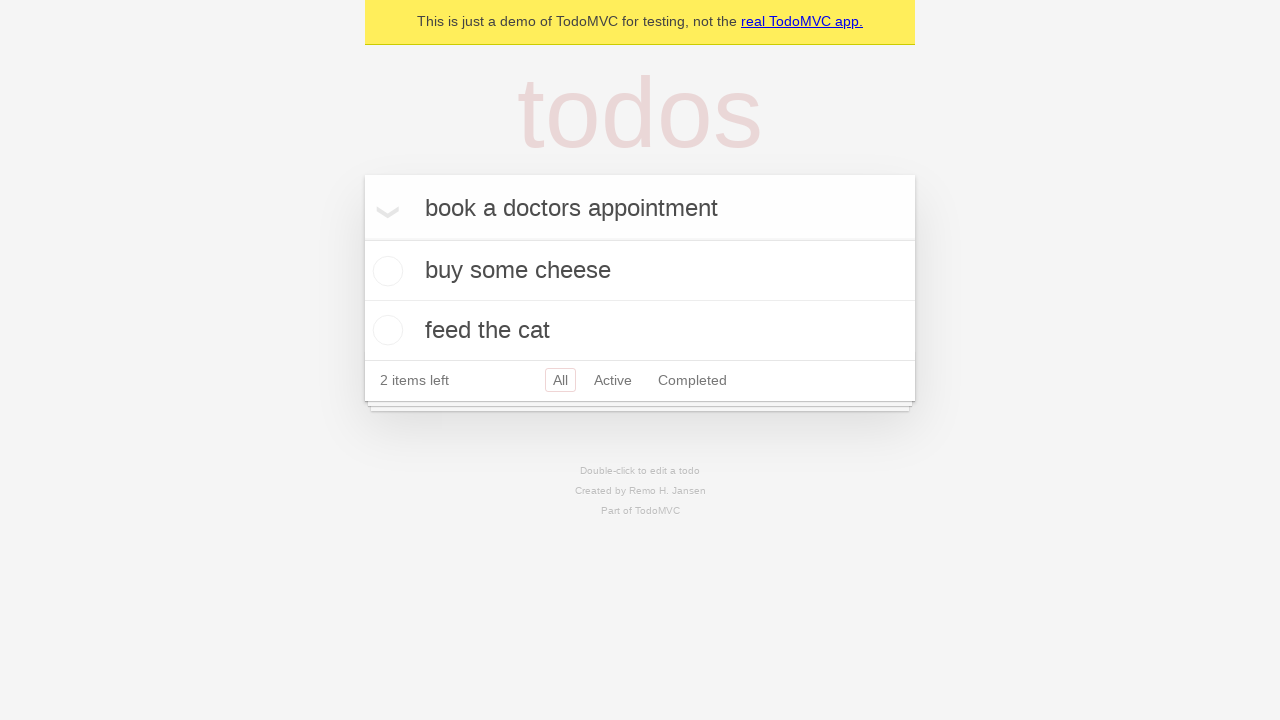

Pressed Enter to create third todo on internal:attr=[placeholder="What needs to be done?"i]
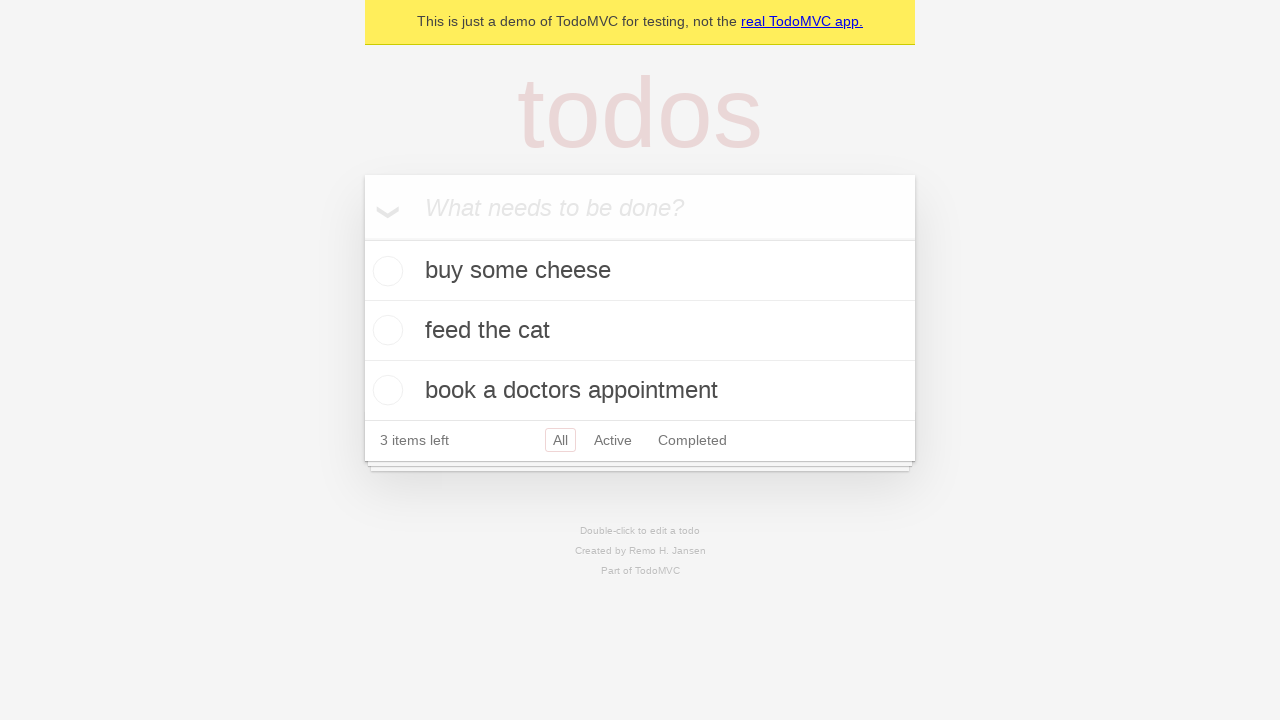

Located Active filter link
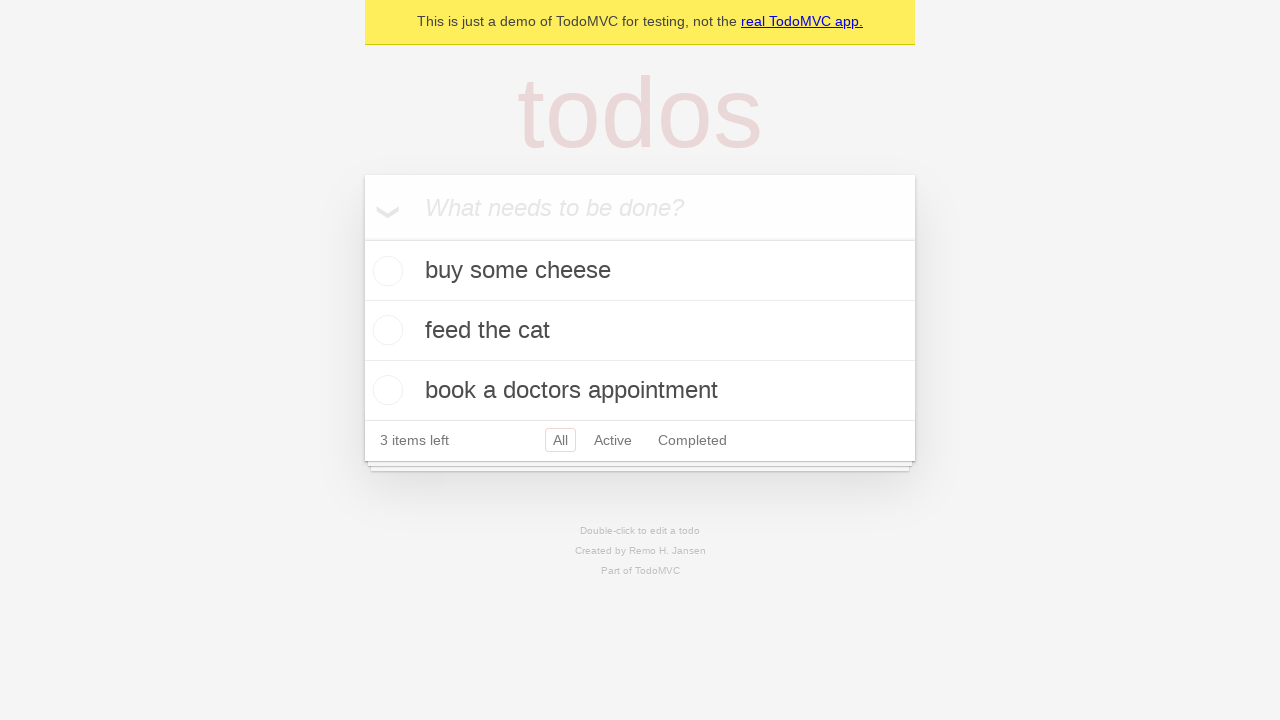

Located Completed filter link
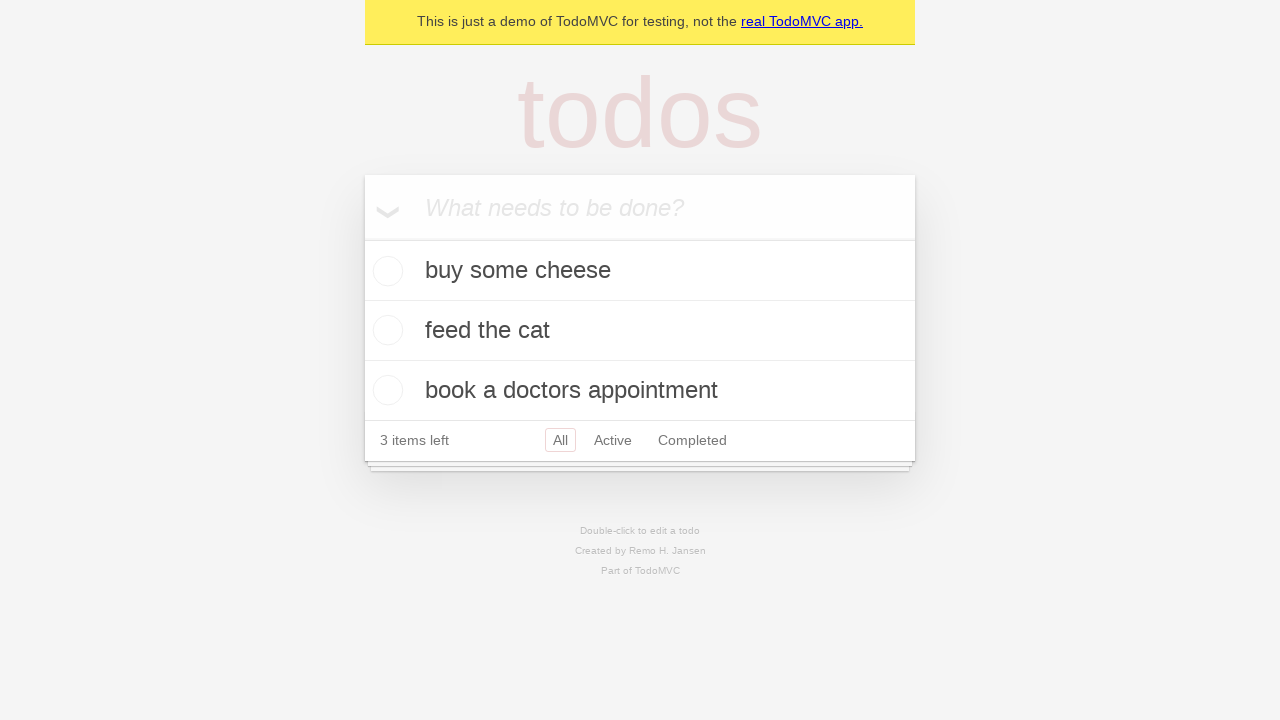

Clicked Active filter to show active todos at (613, 440) on internal:role=link[name="Active"i]
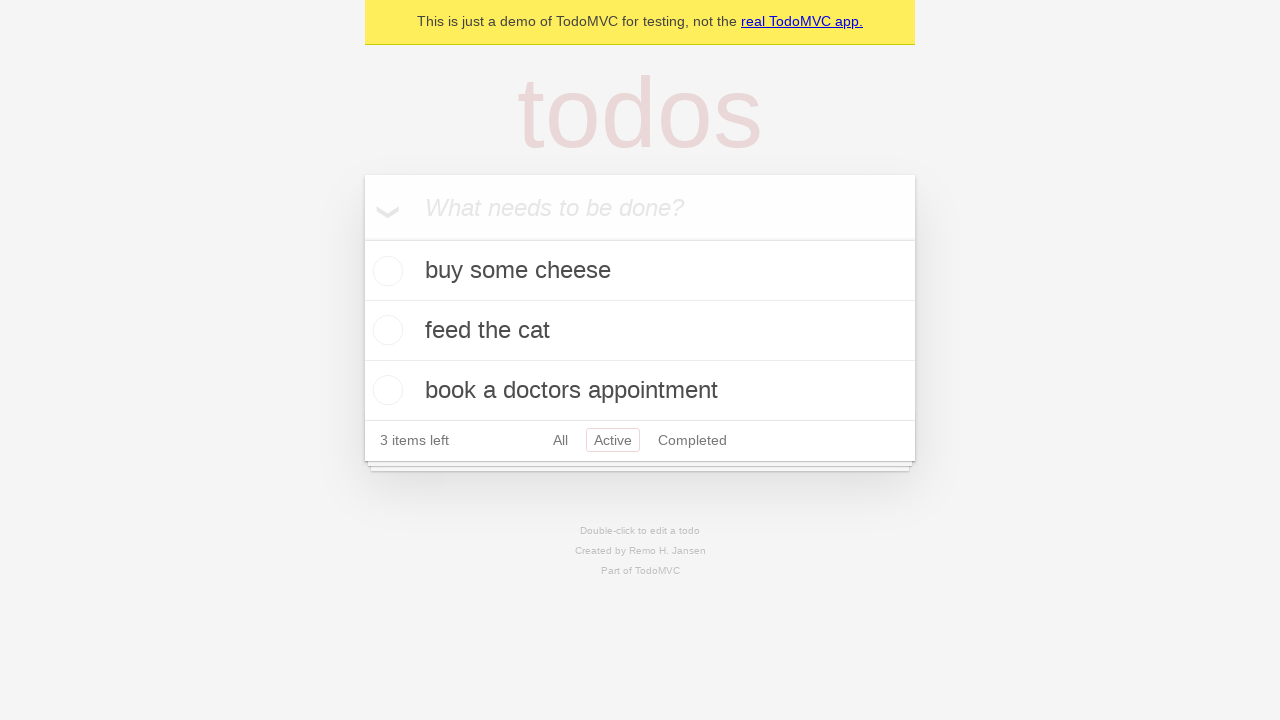

Clicked Completed filter and verified it is highlighted with selected class at (692, 440) on internal:role=link[name="Completed"i]
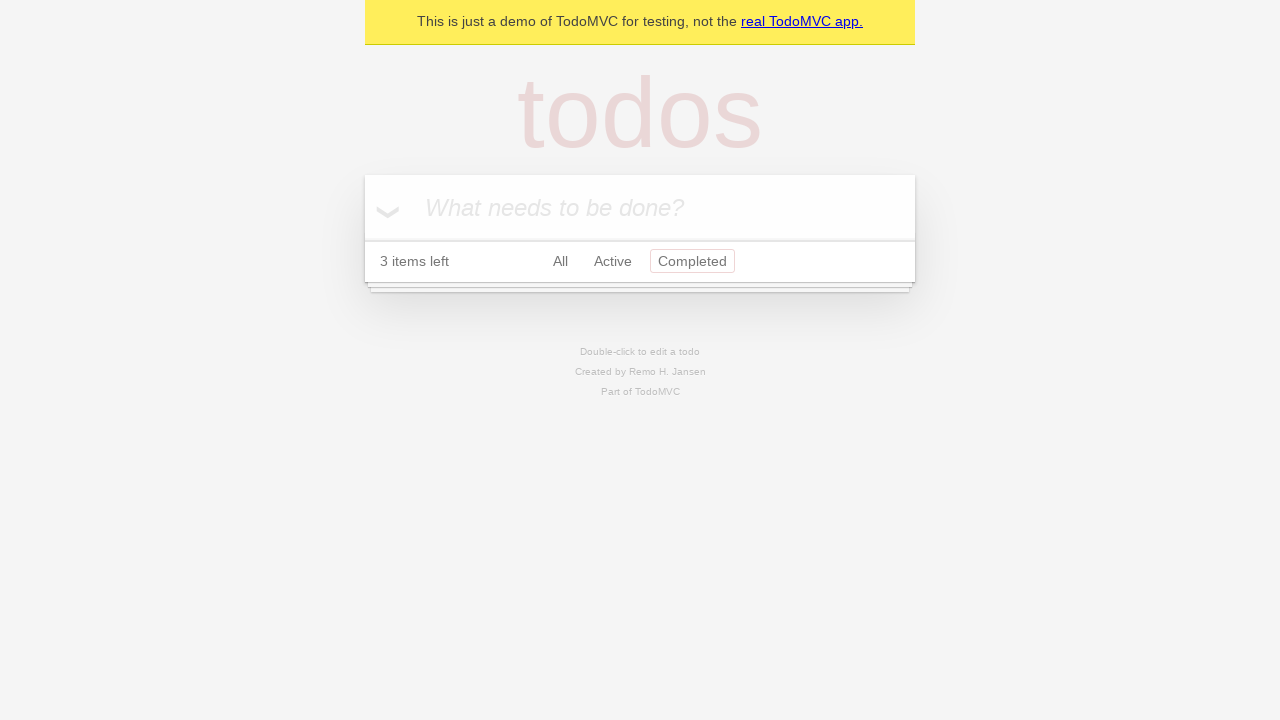

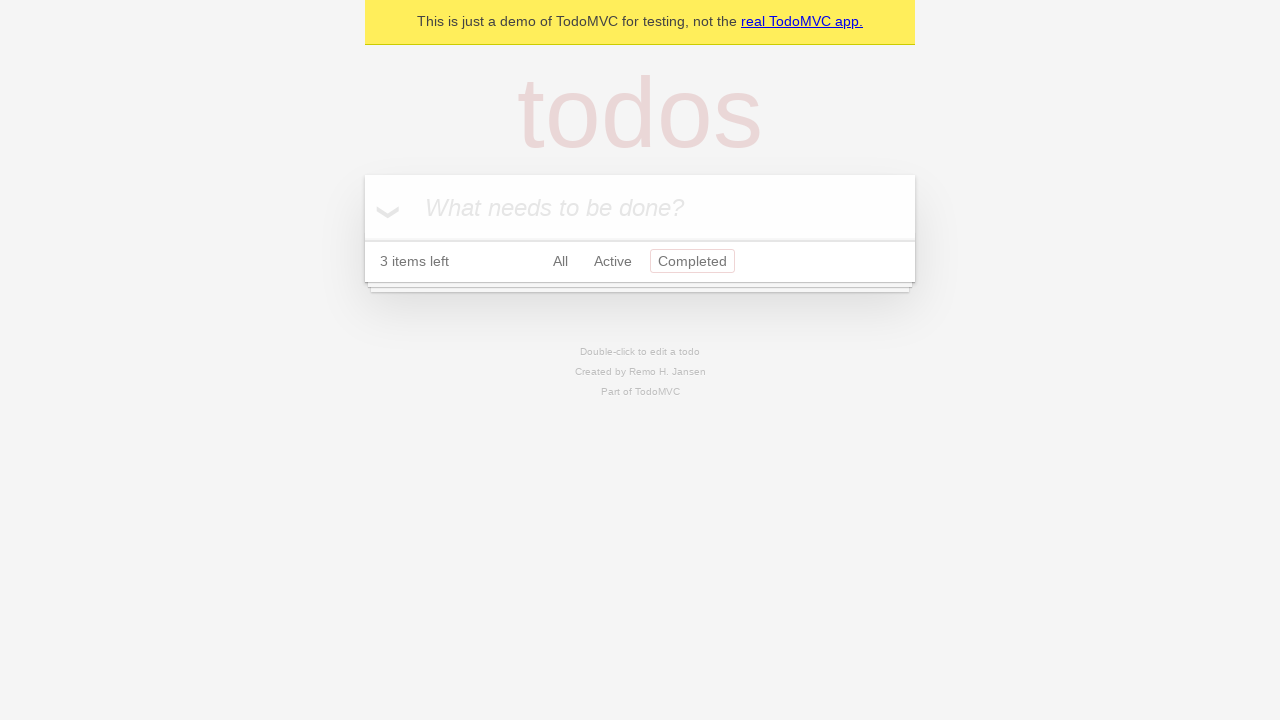